Tests JavaScript confirm dialog by clicking the confirm button, dismissing the alert, and verifying the result text

Starting URL: https://the-internet.herokuapp.com/javascript_alerts

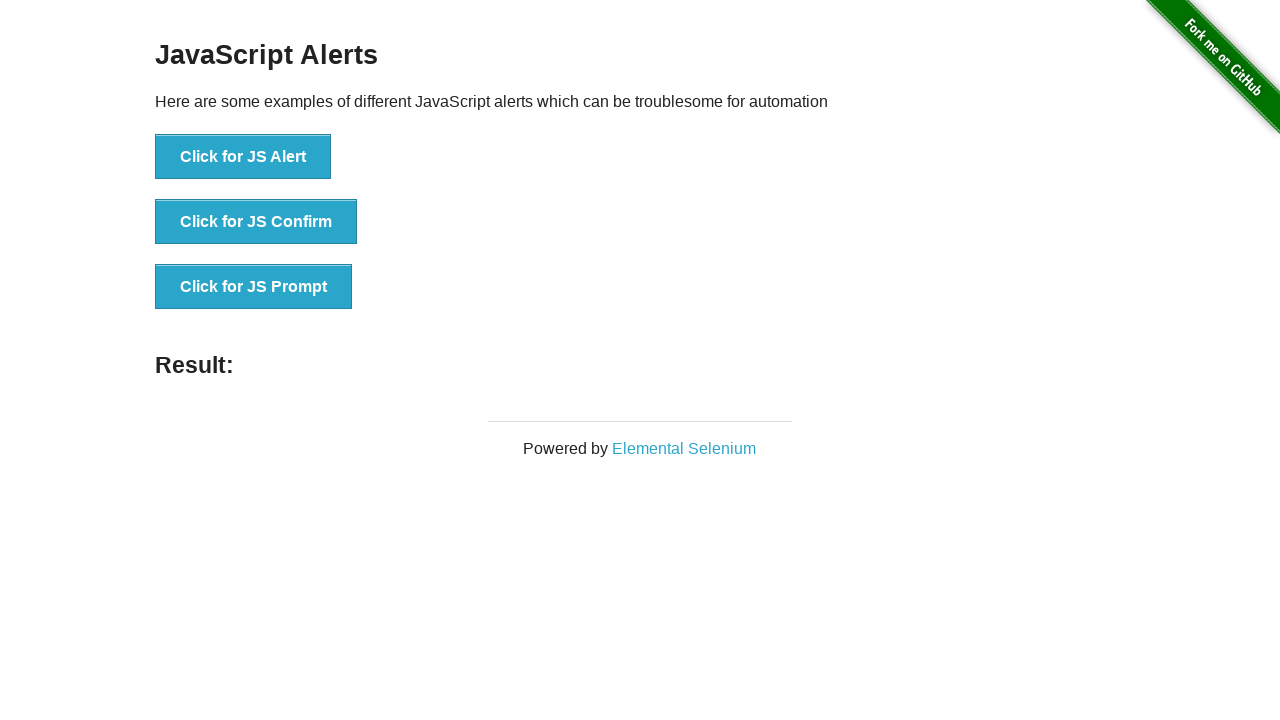

Clicked the confirm button to trigger JavaScript confirm dialog at (256, 222) on xpath=//button[@onclick='jsConfirm()']
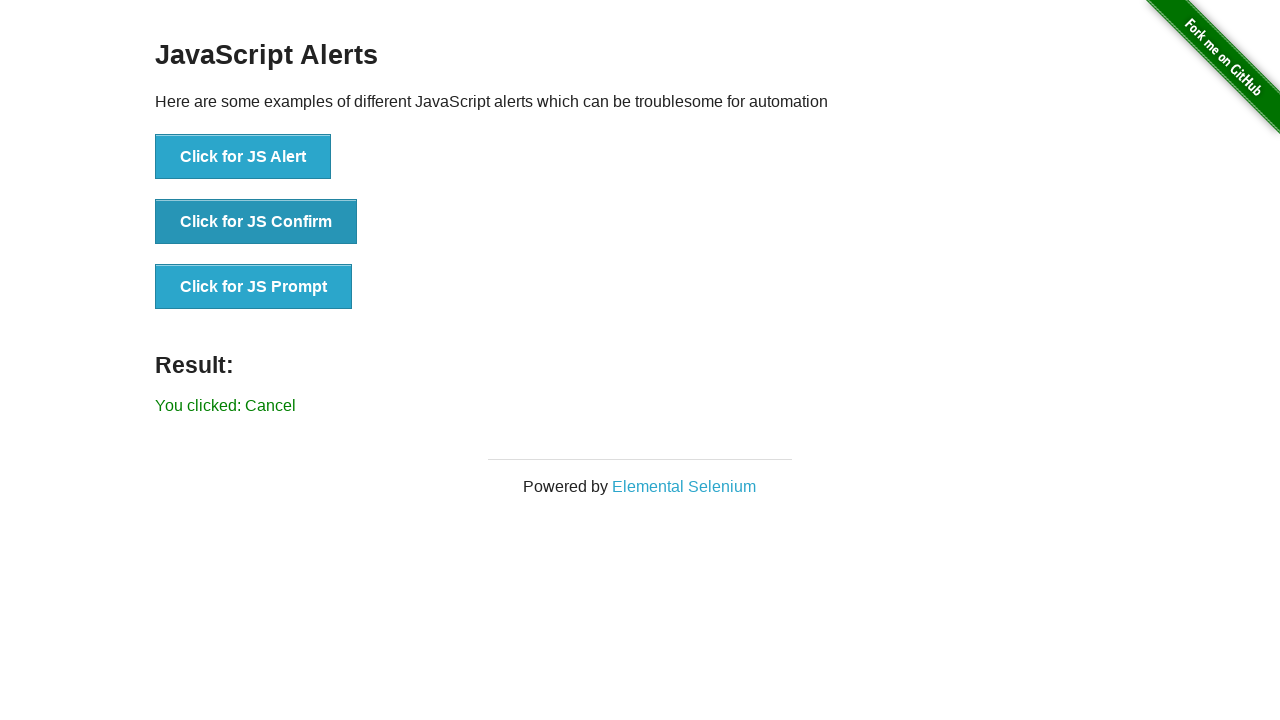

Set up dialog handler to dismiss the alert
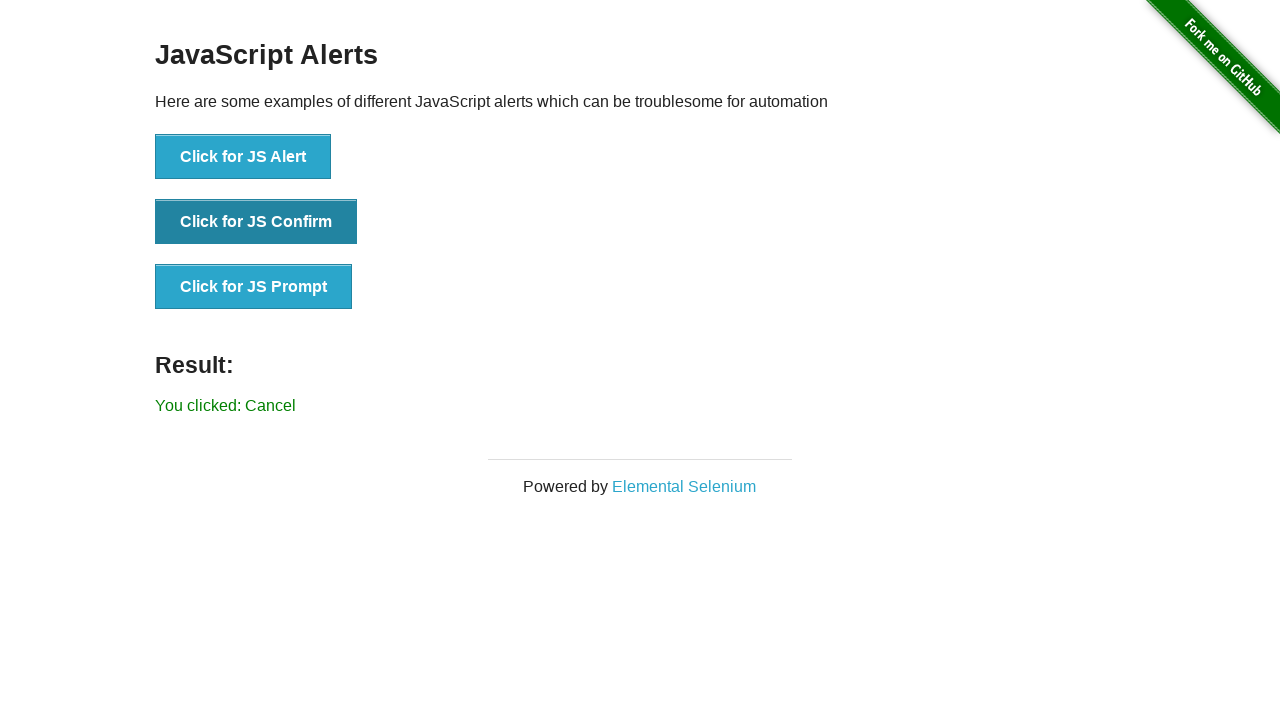

Clicked the confirm button again to trigger the dialog at (256, 222) on xpath=//button[@onclick='jsConfirm()']
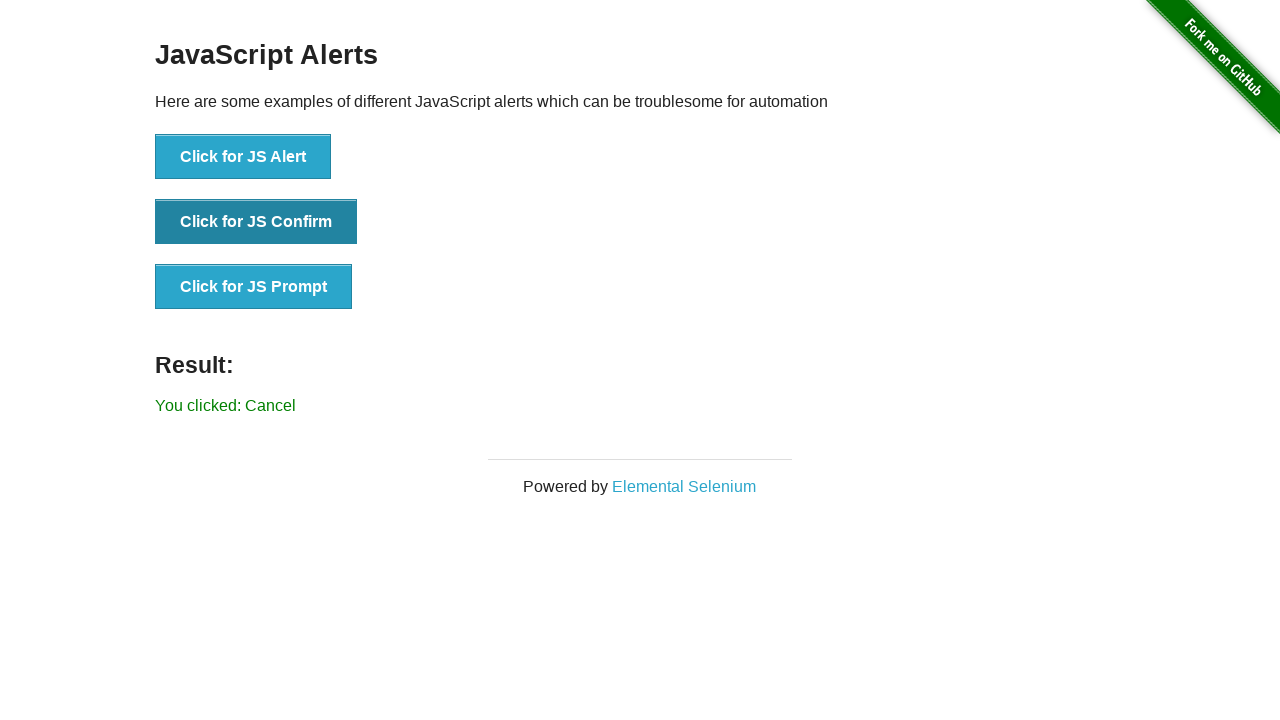

Retrieved result text from the page
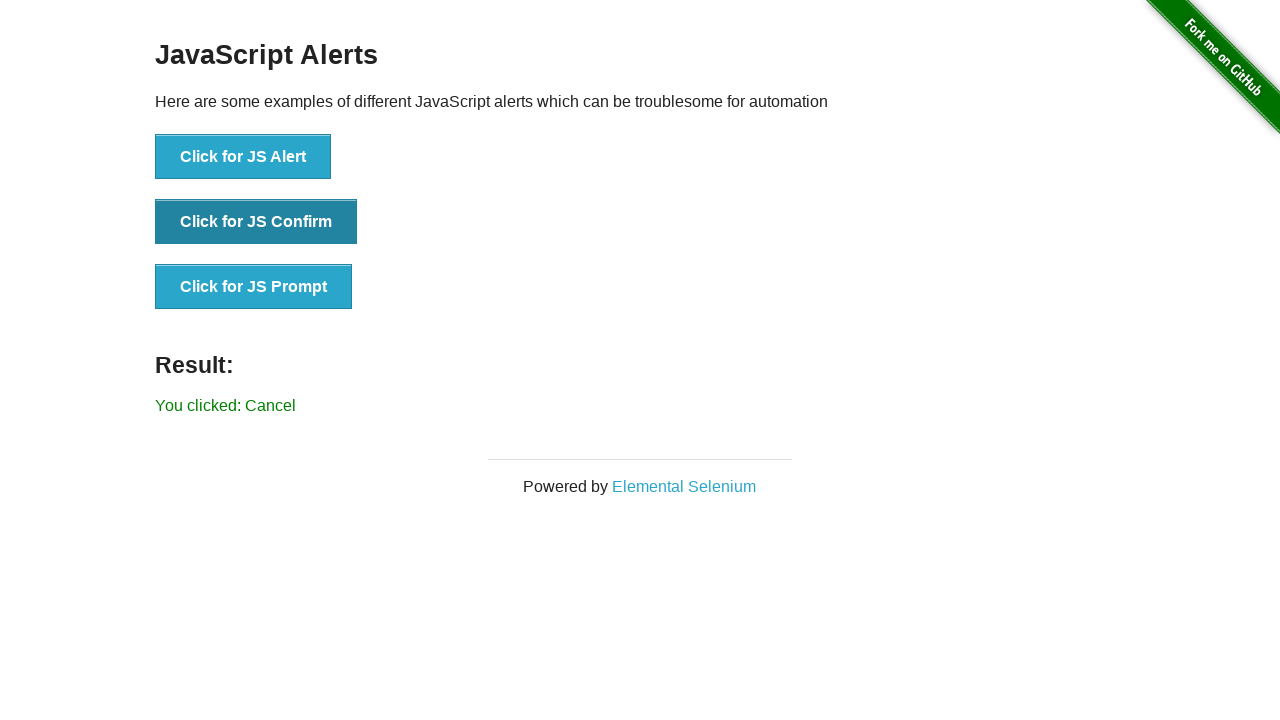

Verified result text equals 'You clicked: Cancel'
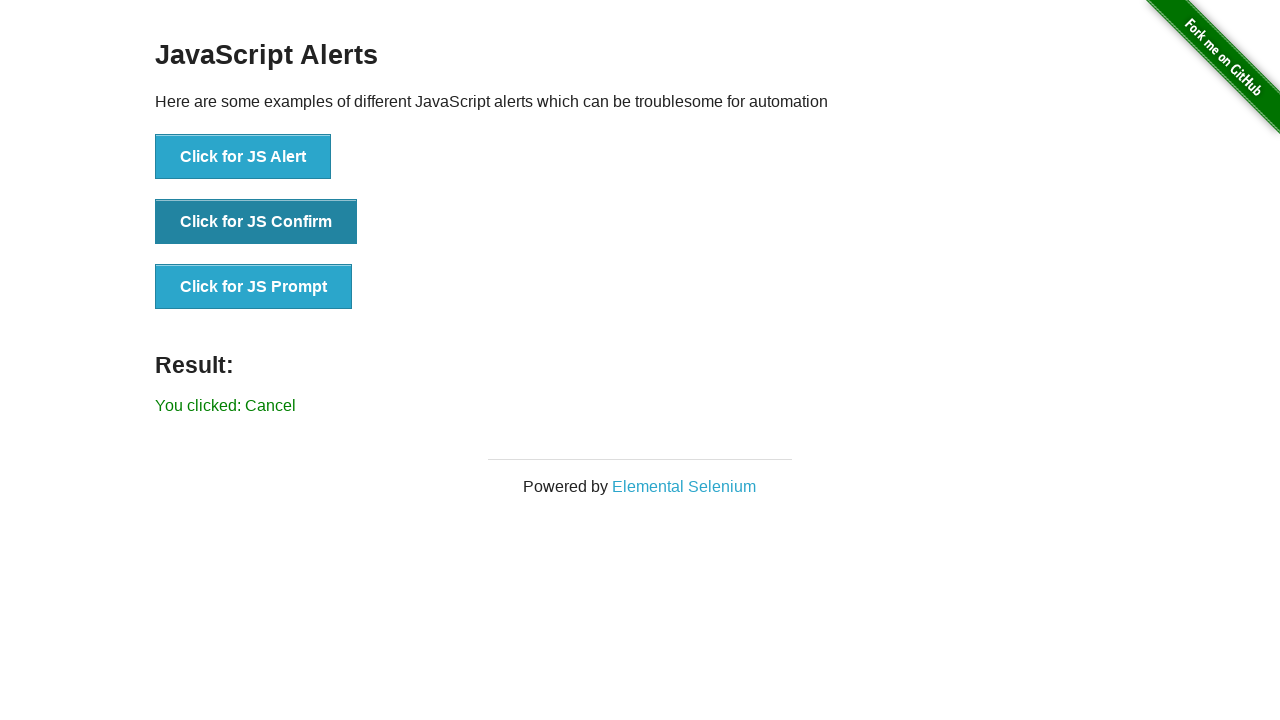

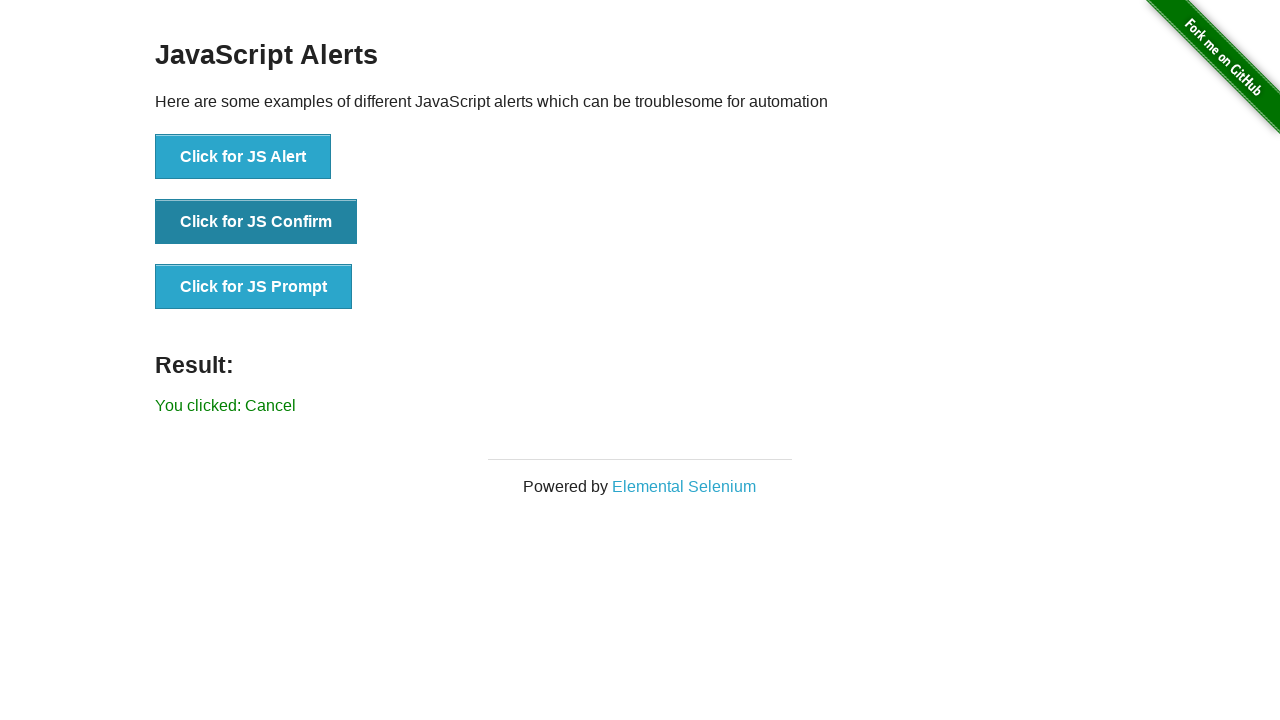